Sets all color input fields to black (#000000) using JavaScript

Starting URL: https://tinyurl.com/ycxx74ve

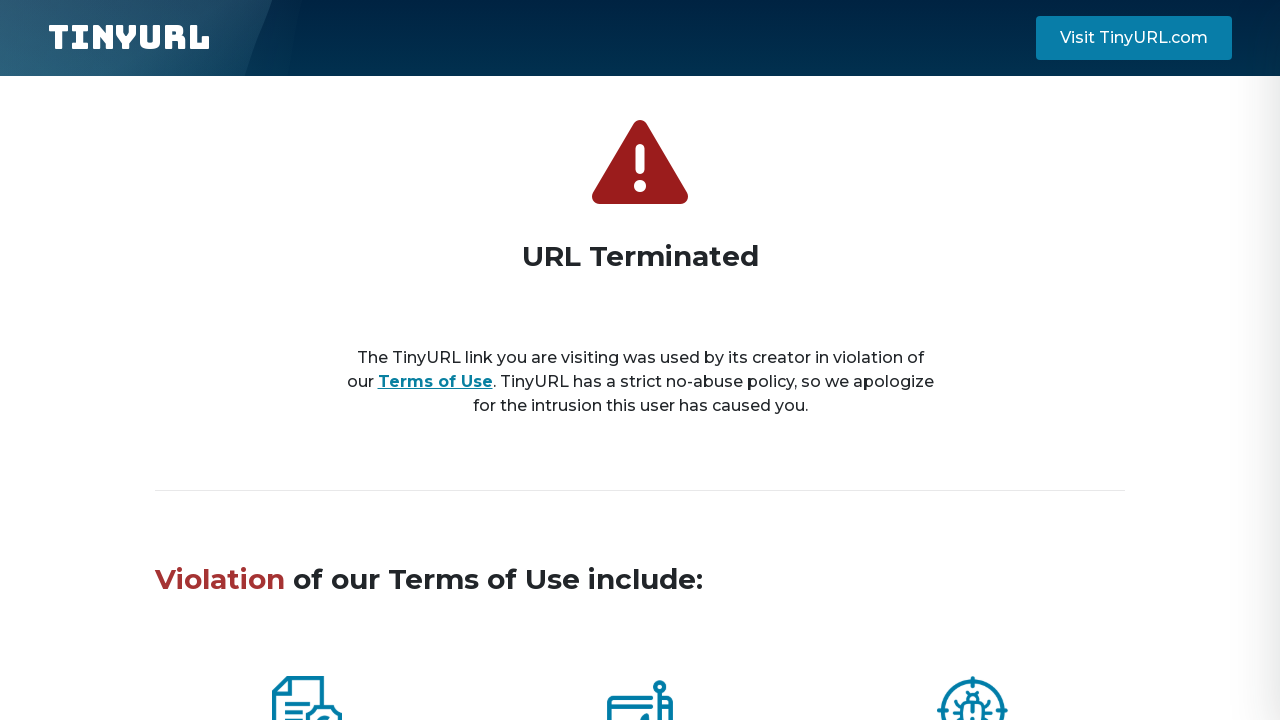

Navigated to color input test page
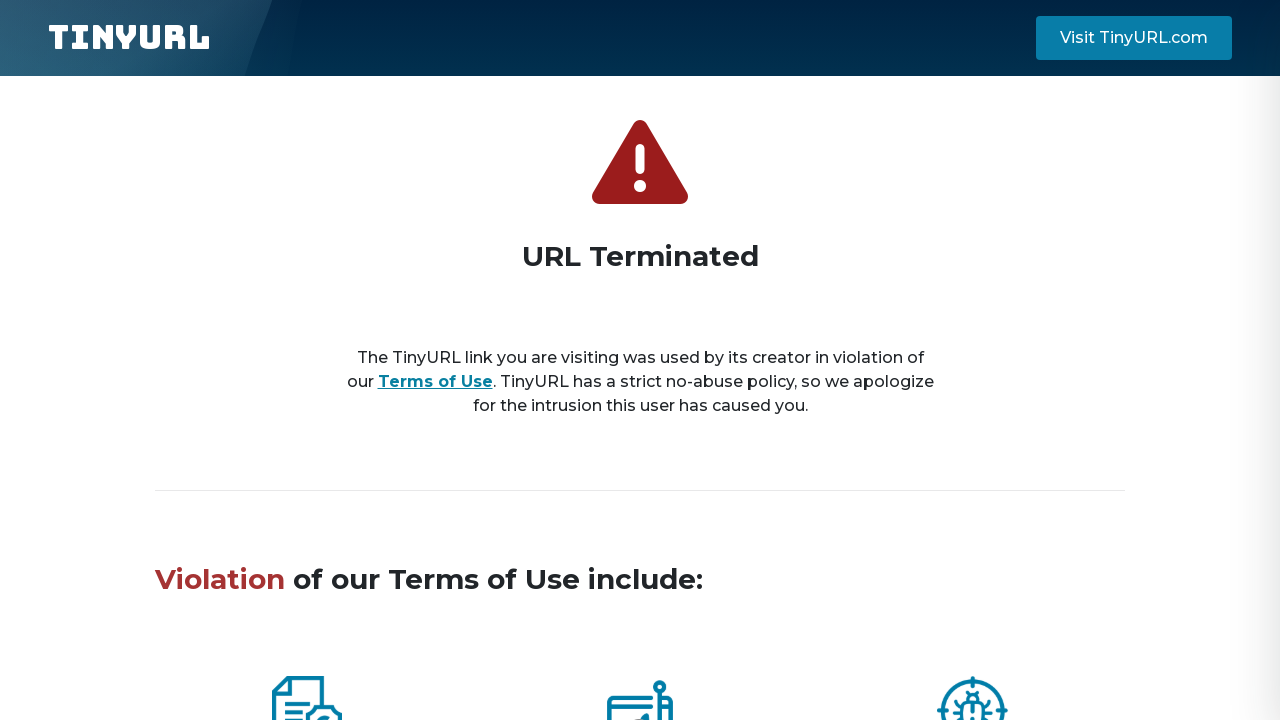

Located all color input fields
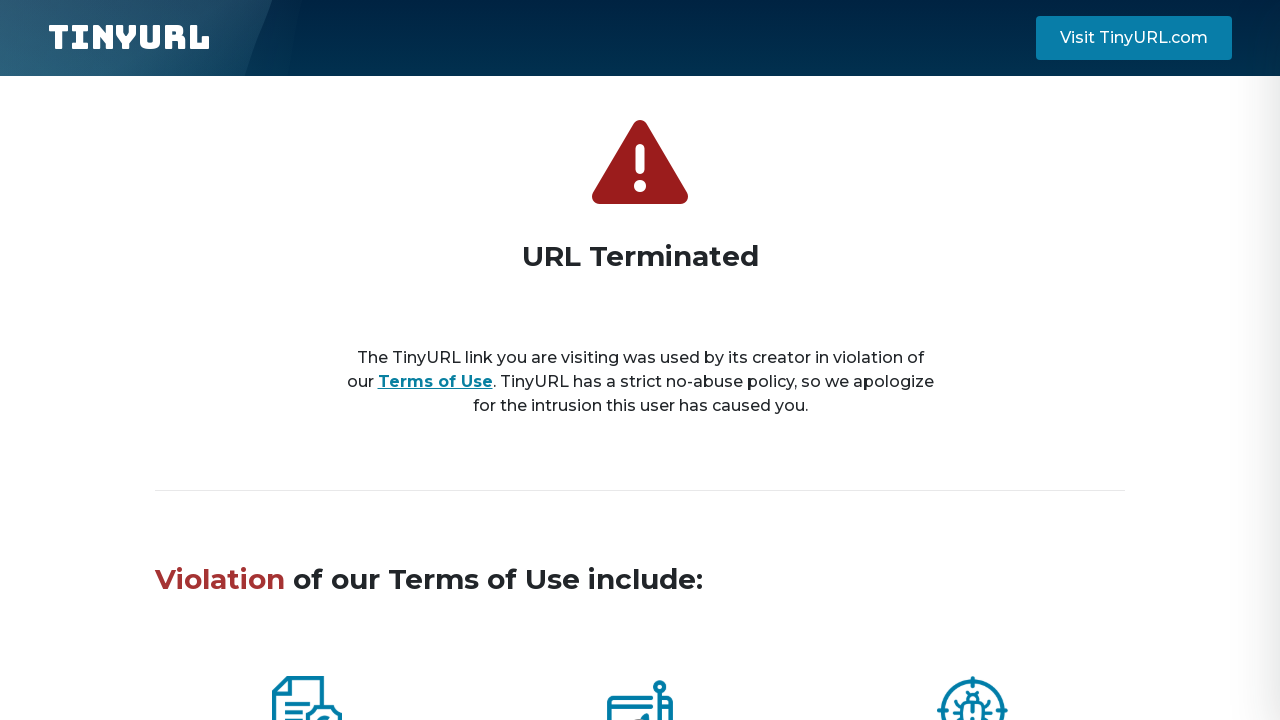

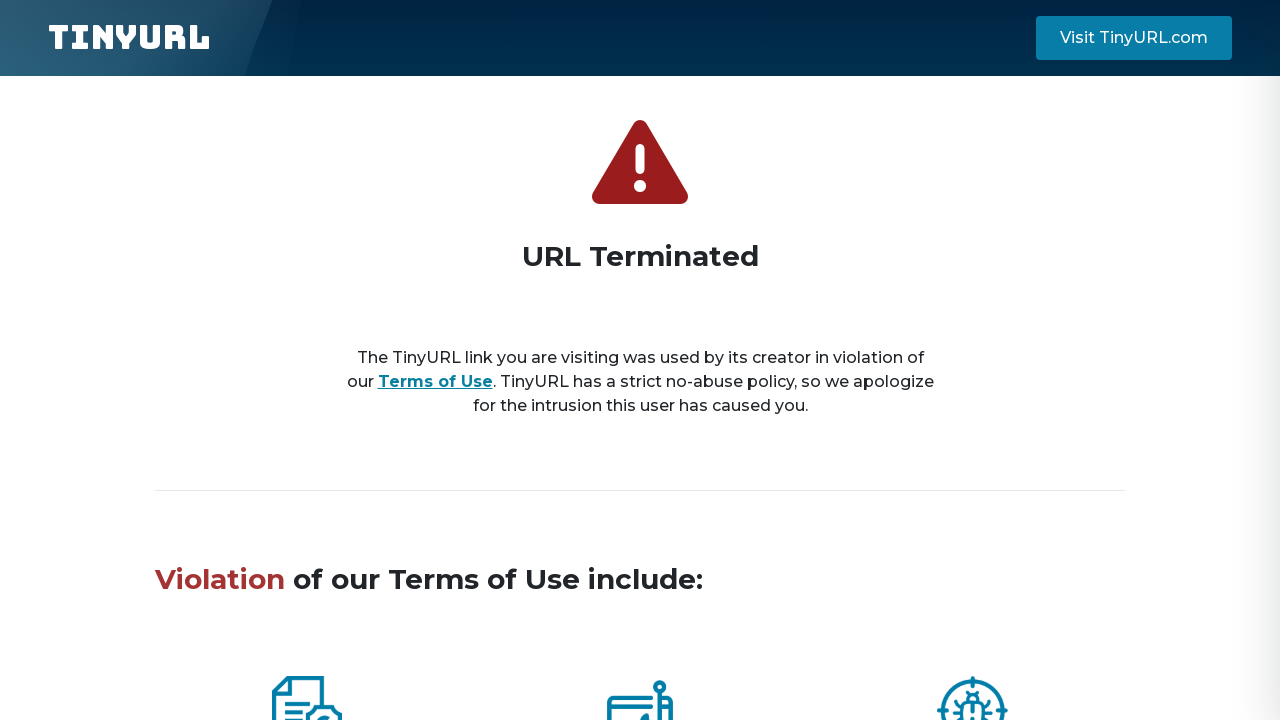